Tests the ability to disable sharing buttons on a blog by navigating to a blog post, accessing settings, turning off the sharing feature, and verifying the sharing buttons become hidden.

Starting URL: https://yayu.dev/blog

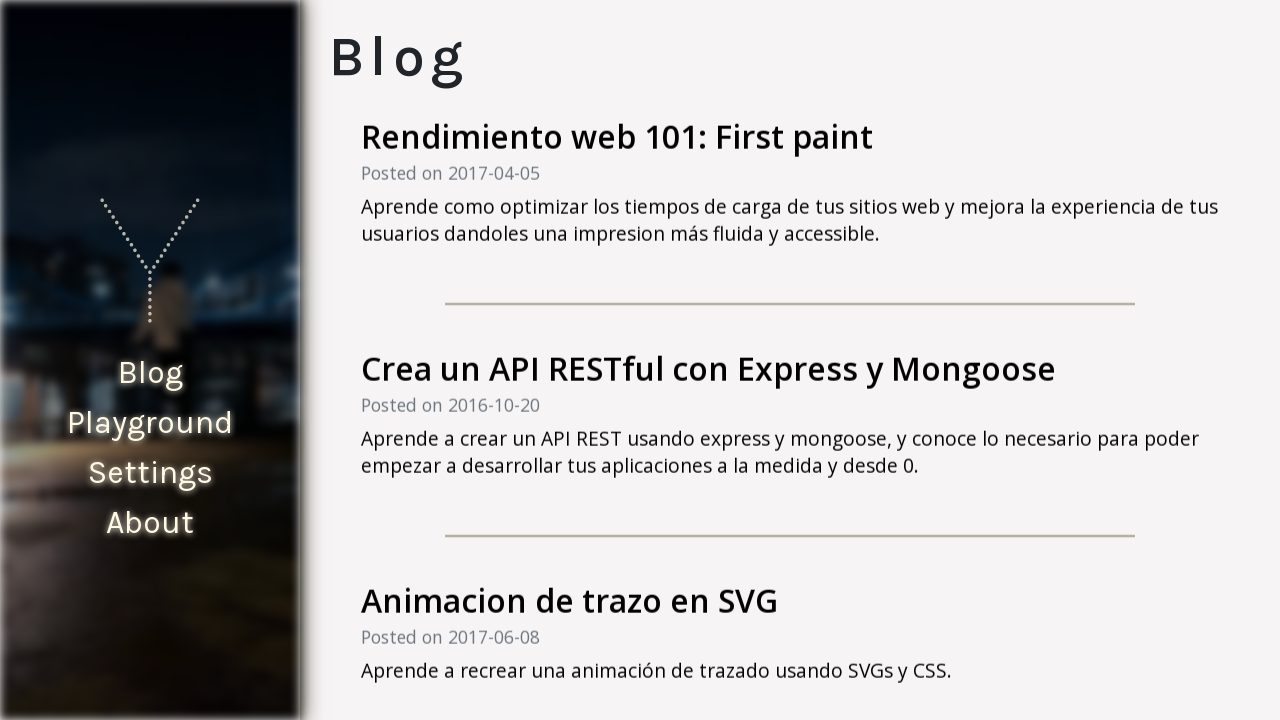

Waited for blog post items to load on the blog page
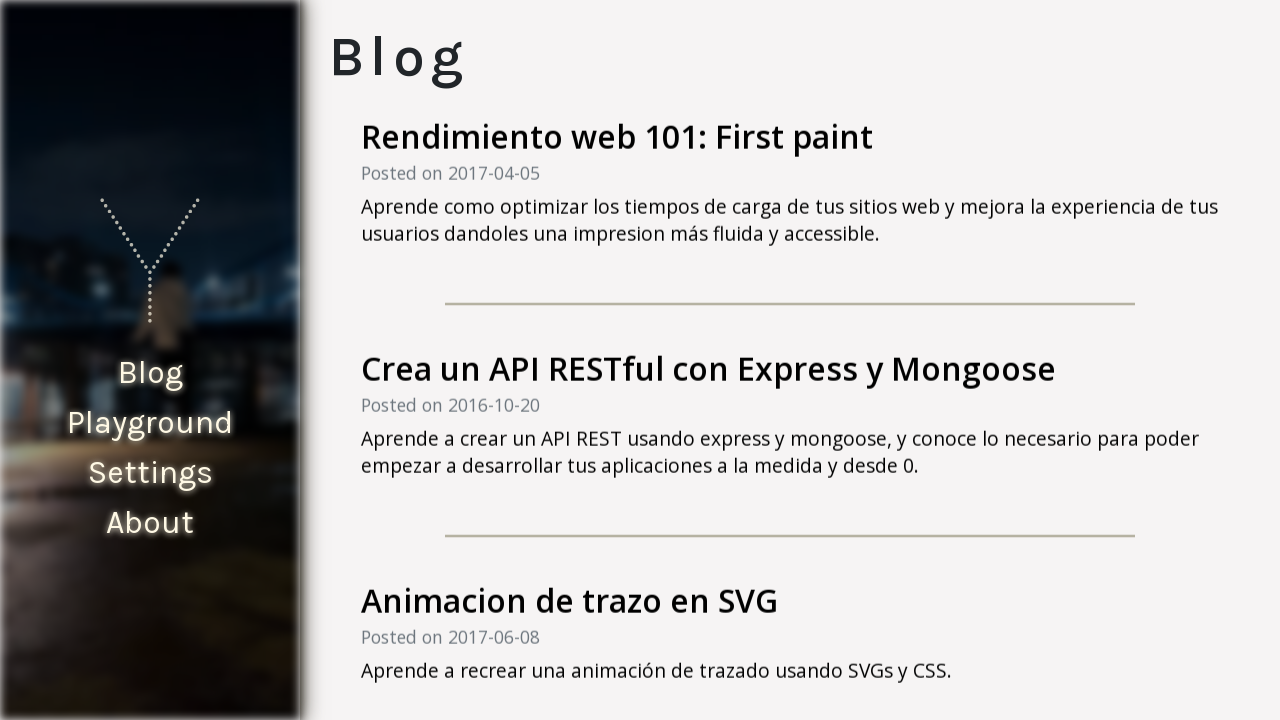

Located the first blog post item
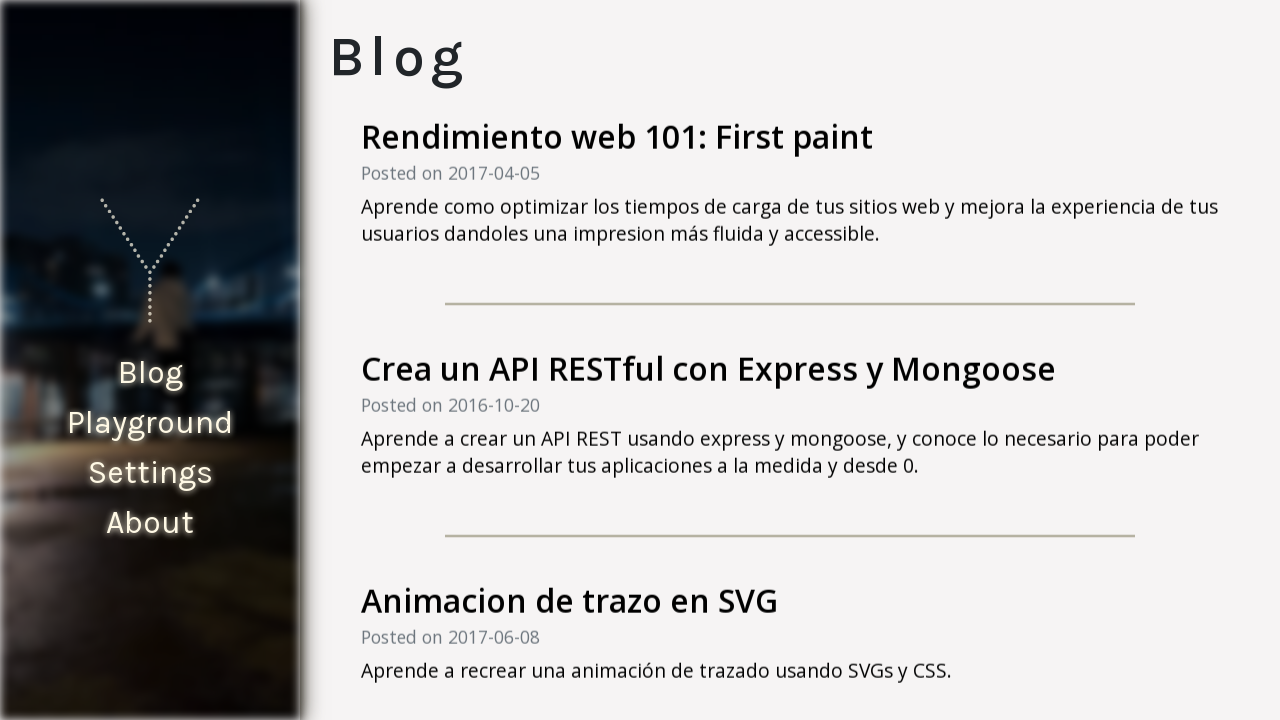

Clicked on the first blog post to open it at (790, 205) on internal:testid=[data-testid="blog-post-item"s] >> nth=0
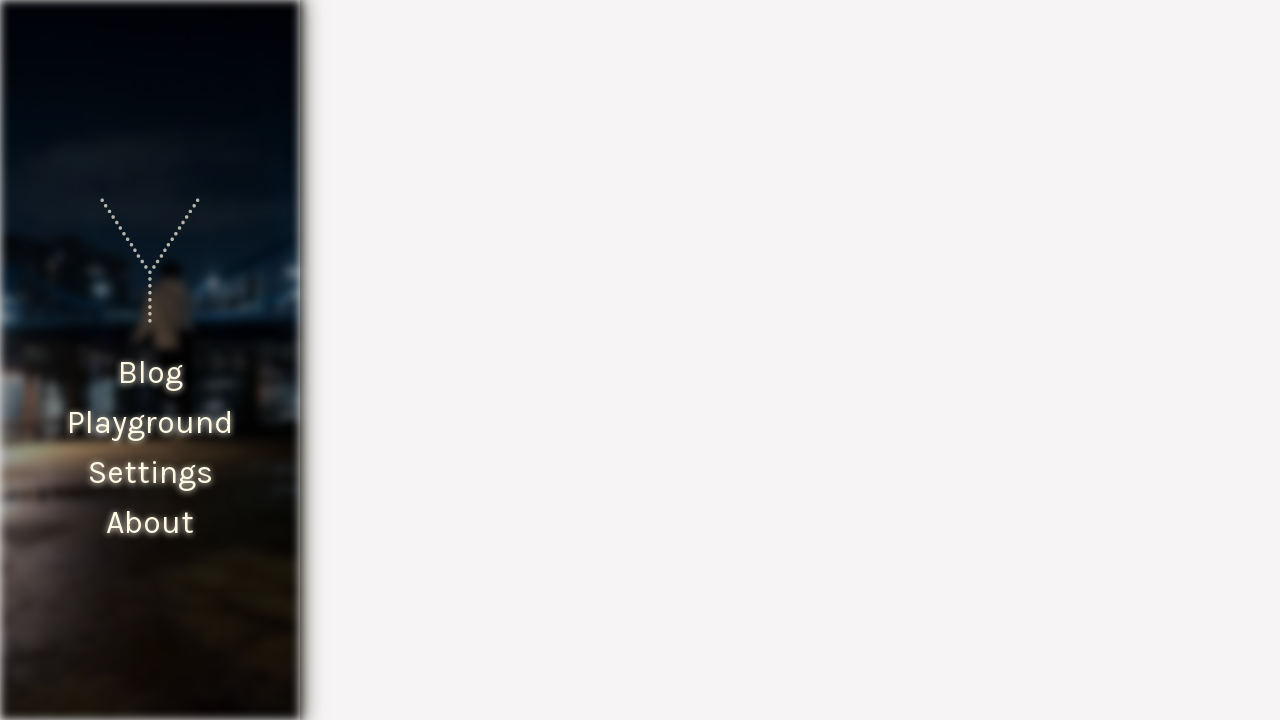

Waited for sharing buttons to become visible on the blog post
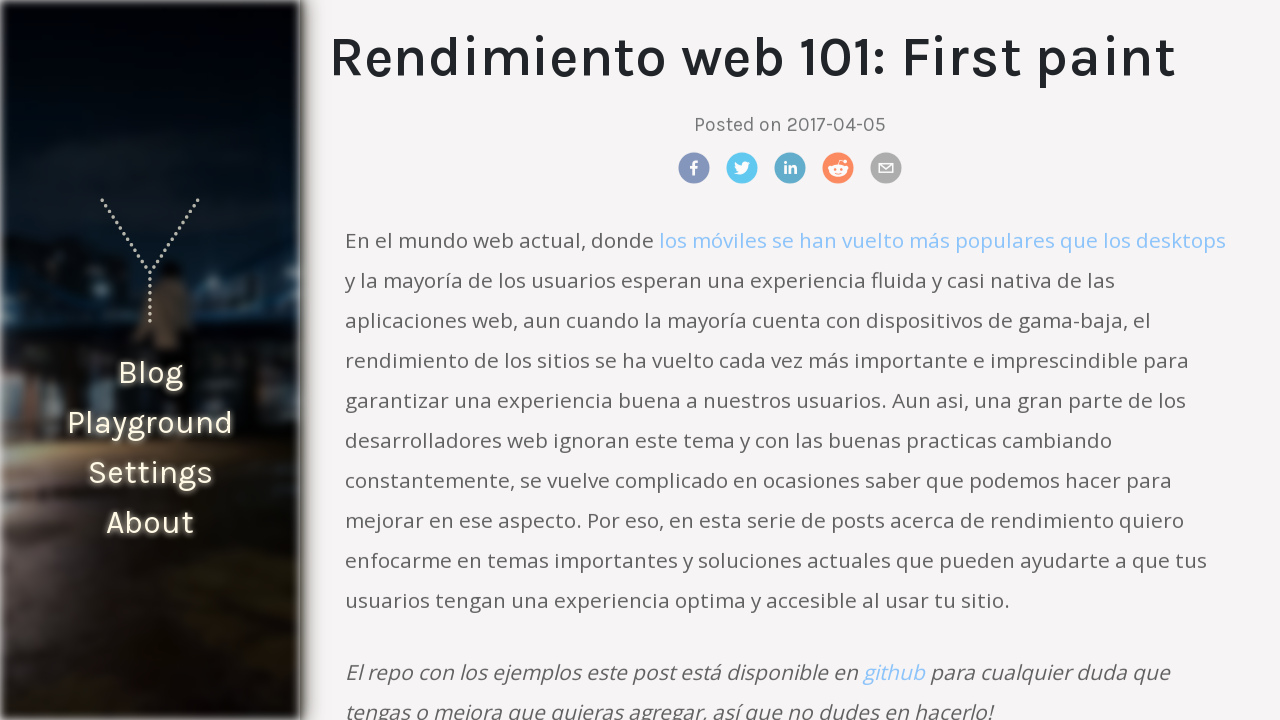

Located the Facebook sharing button
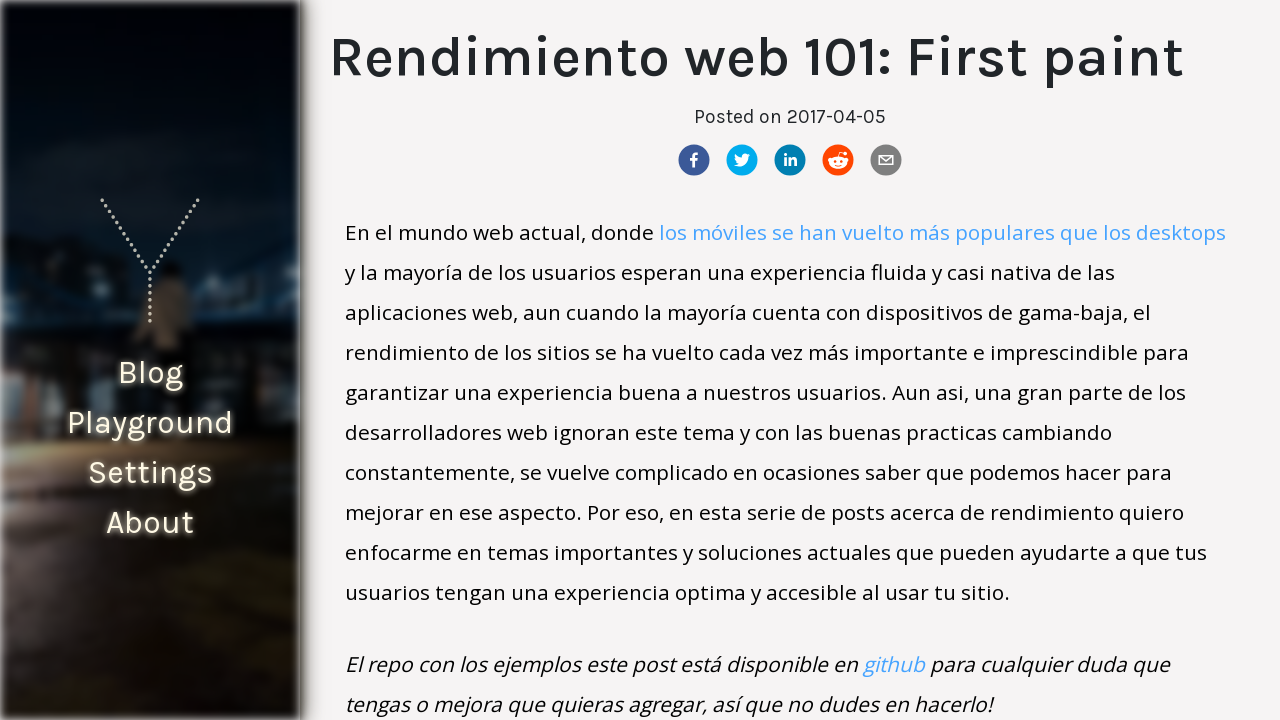

Located the Settings menu item
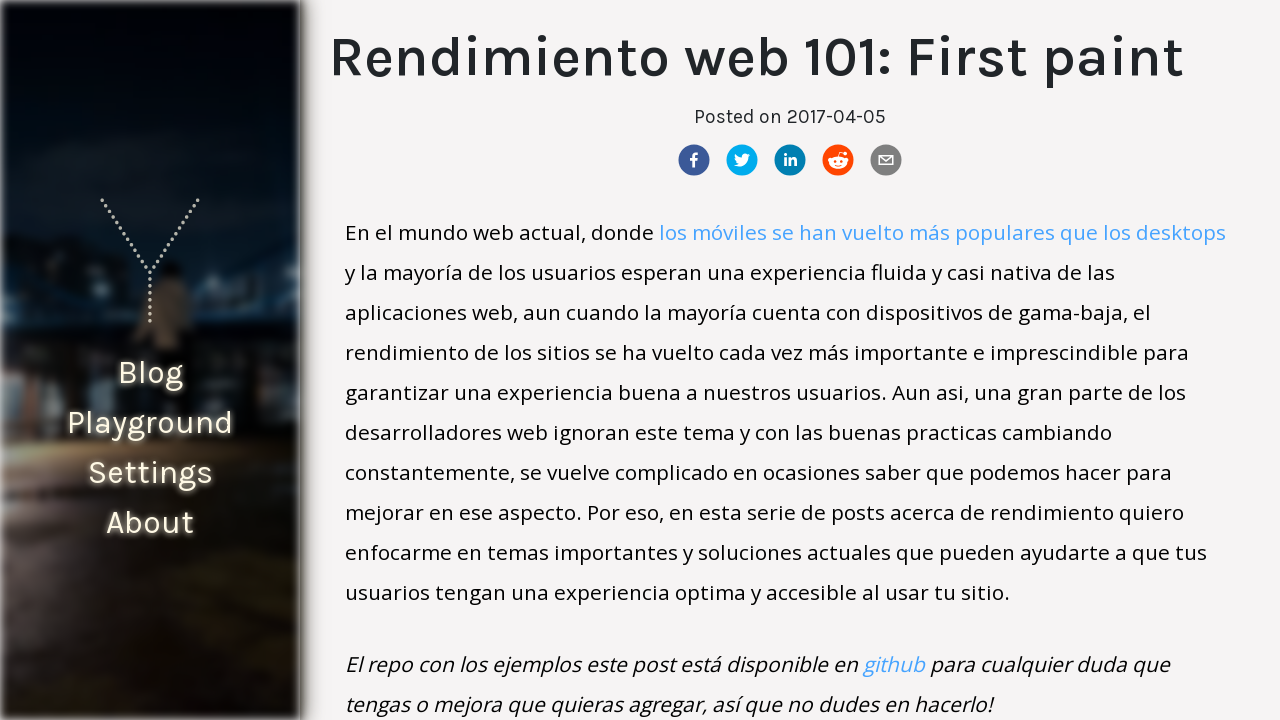

Clicked on Settings to open the settings menu at (150, 473) on internal:testid=[data-testid="home-menu-item__click-link"s] >> internal:text="Se
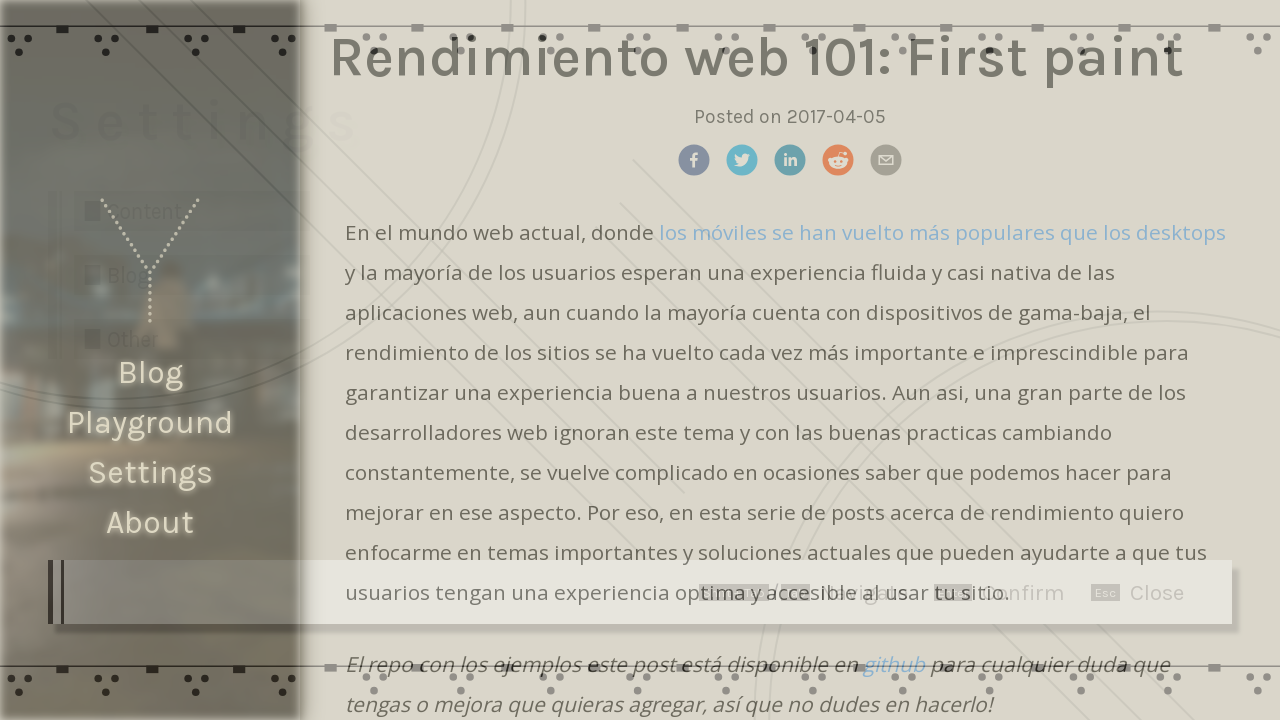

Located the Blog settings option
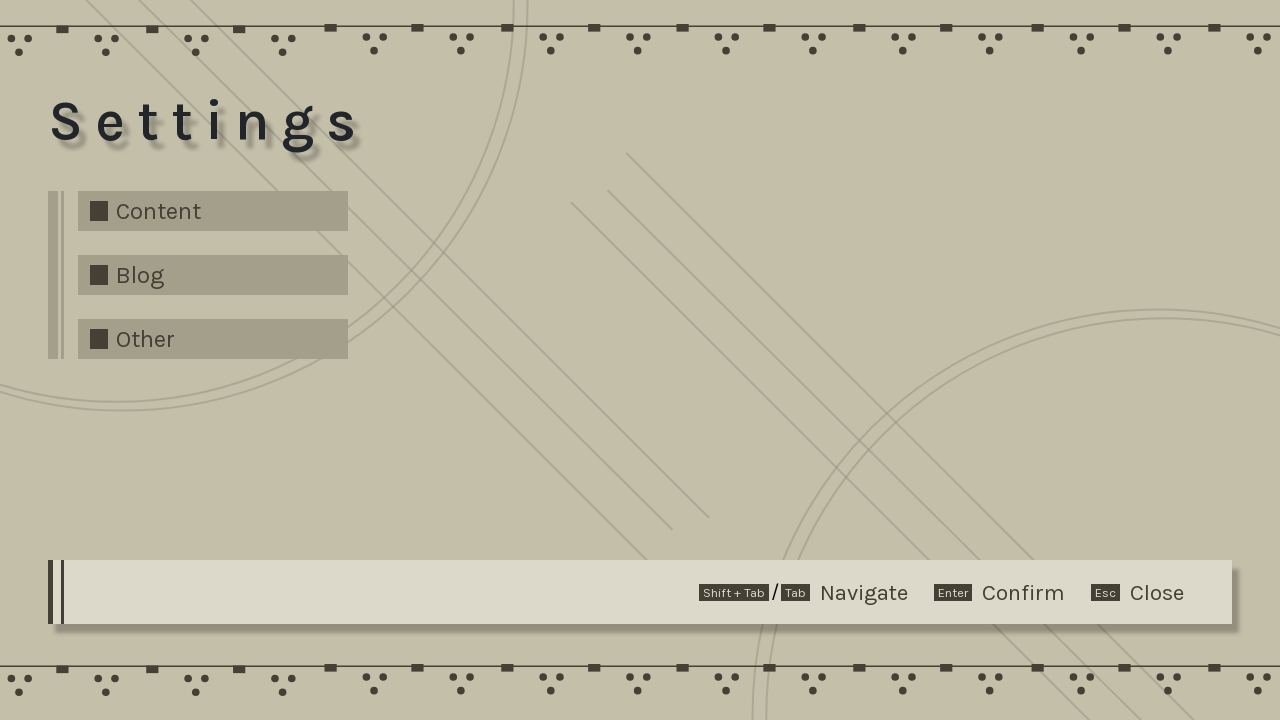

Clicked on Blog settings to access blog configuration at (140, 275) on internal:testid=[data-testid="settings-menu-item__content"s] >> internal:text="B
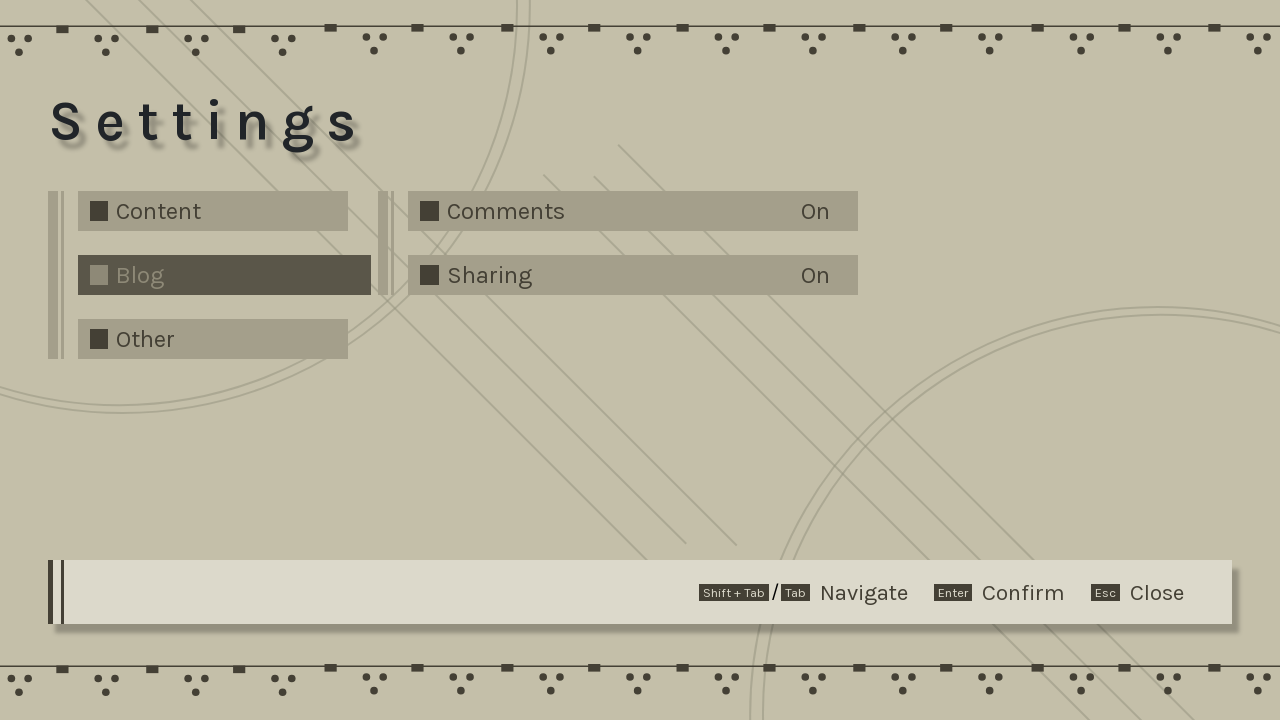

Located the Sharing settings option in Blog settings
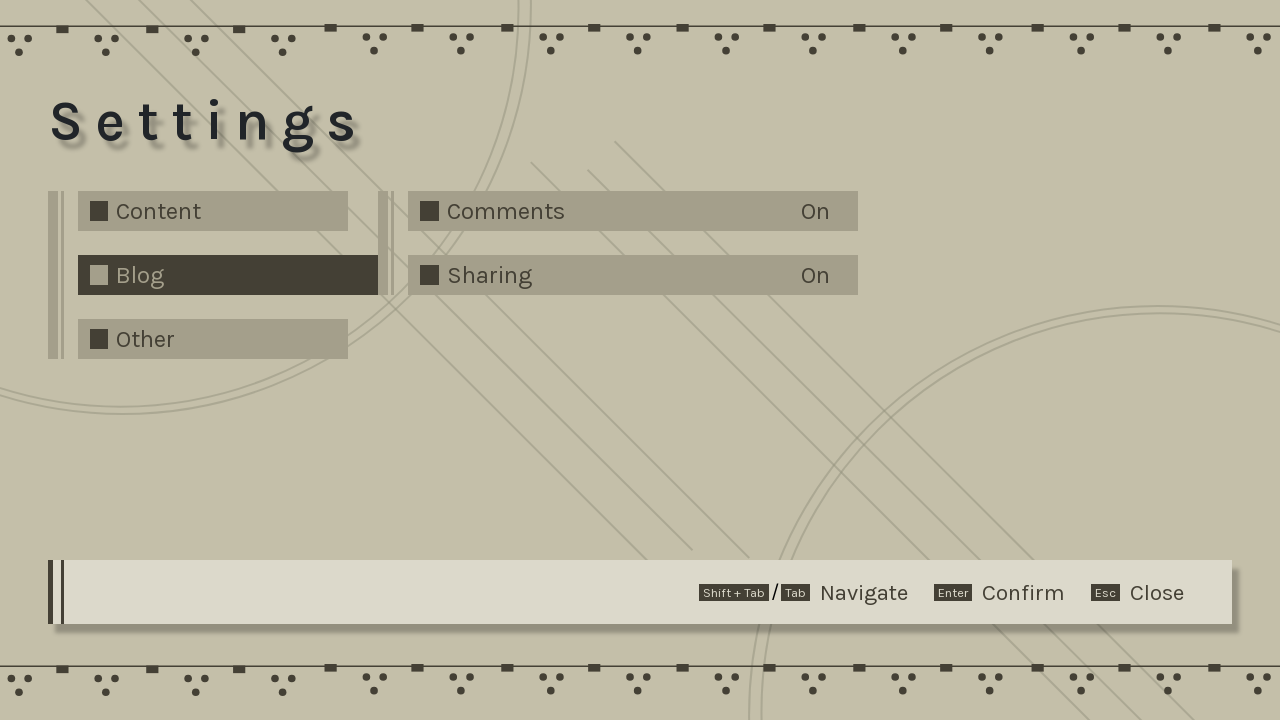

Clicked on Sharing settings to access sharing configuration at (489, 275) on internal:testid=[data-testid="settings-menu-item__content"s] >> internal:text="S
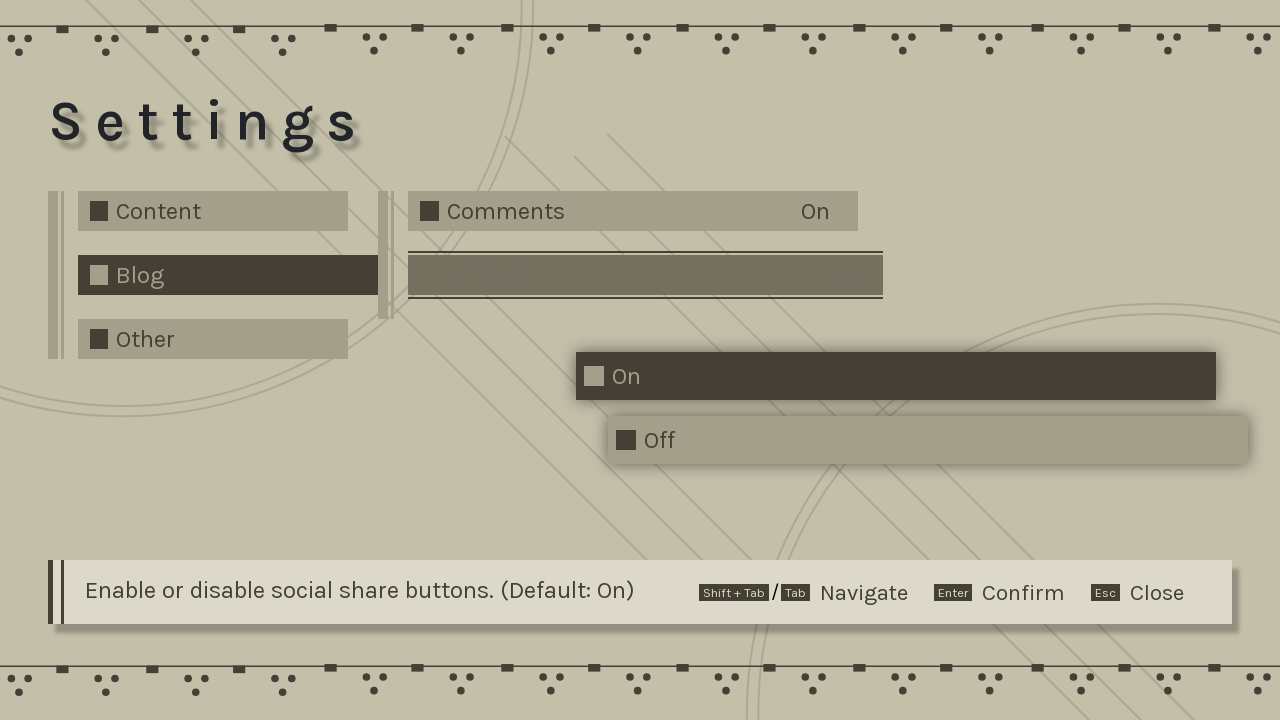

Located the 'Off' button to disable sharing
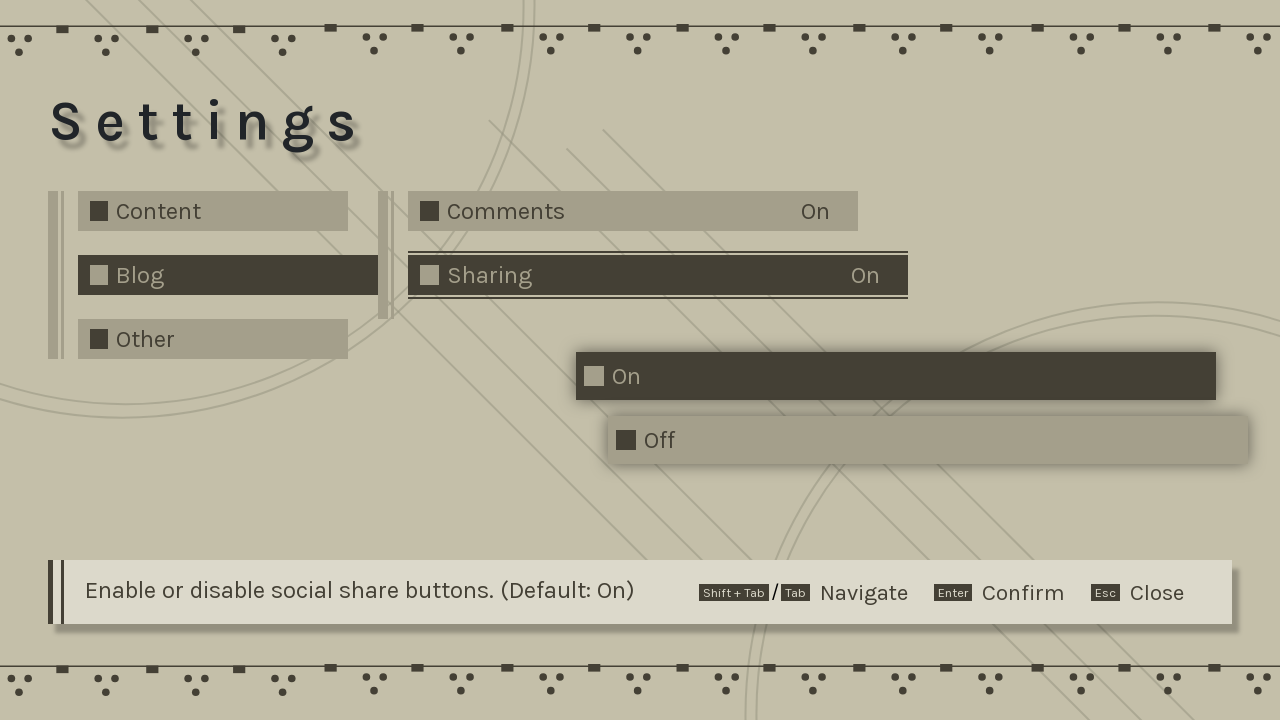

Clicked the 'Off' button to disable sharing feature at (928, 440) on internal:testid=[data-testid="settings-option-select-item"s] >> internal:text="O
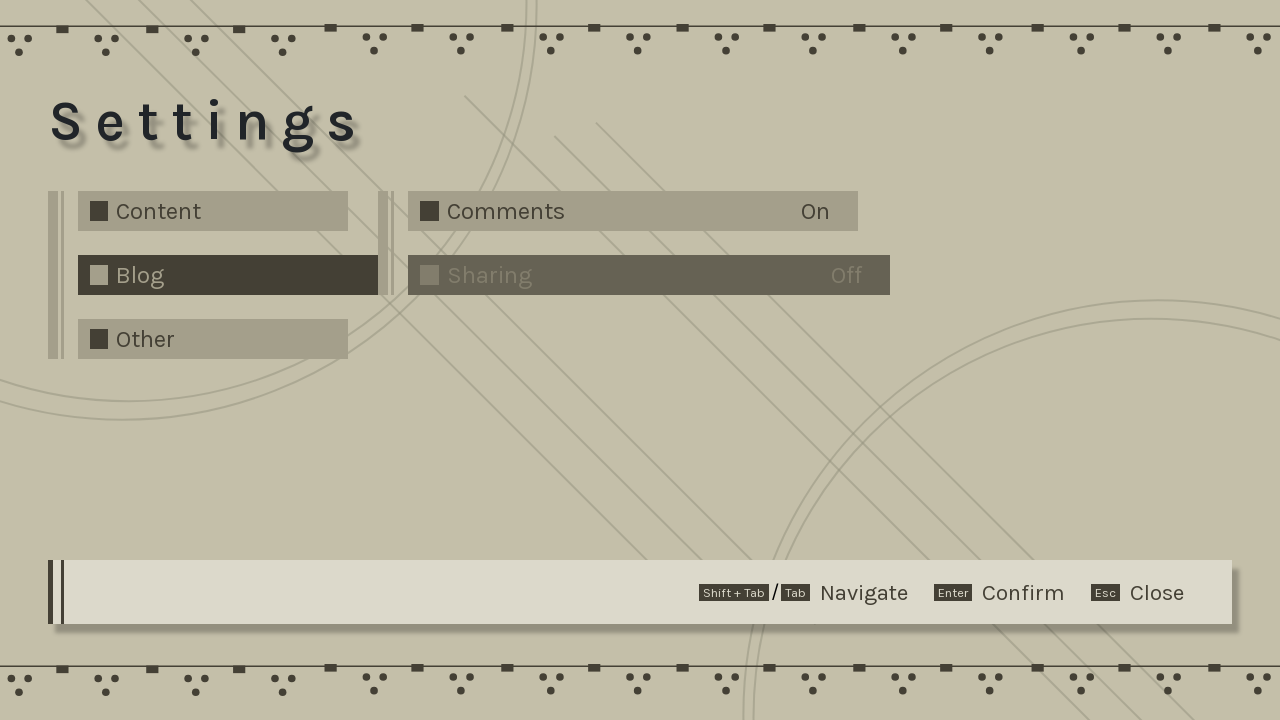

Pressed Escape key to exit sharing settings
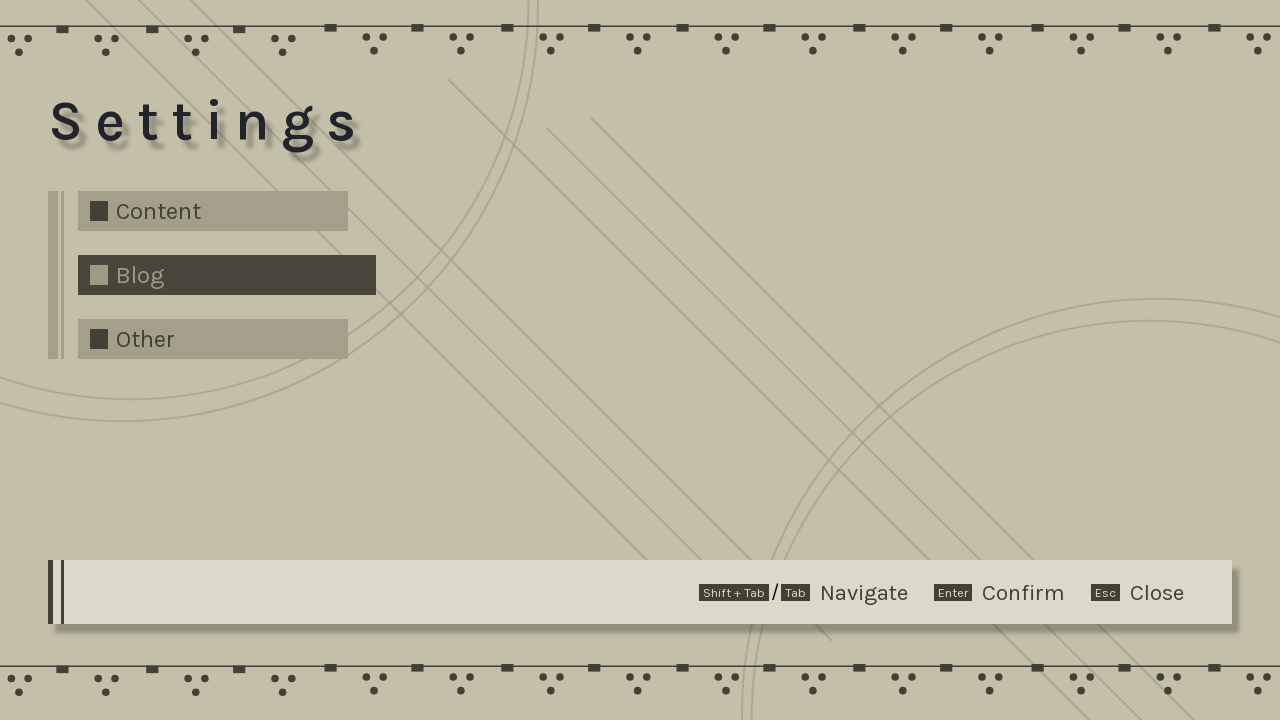

Pressed Escape key again to fully exit settings menu
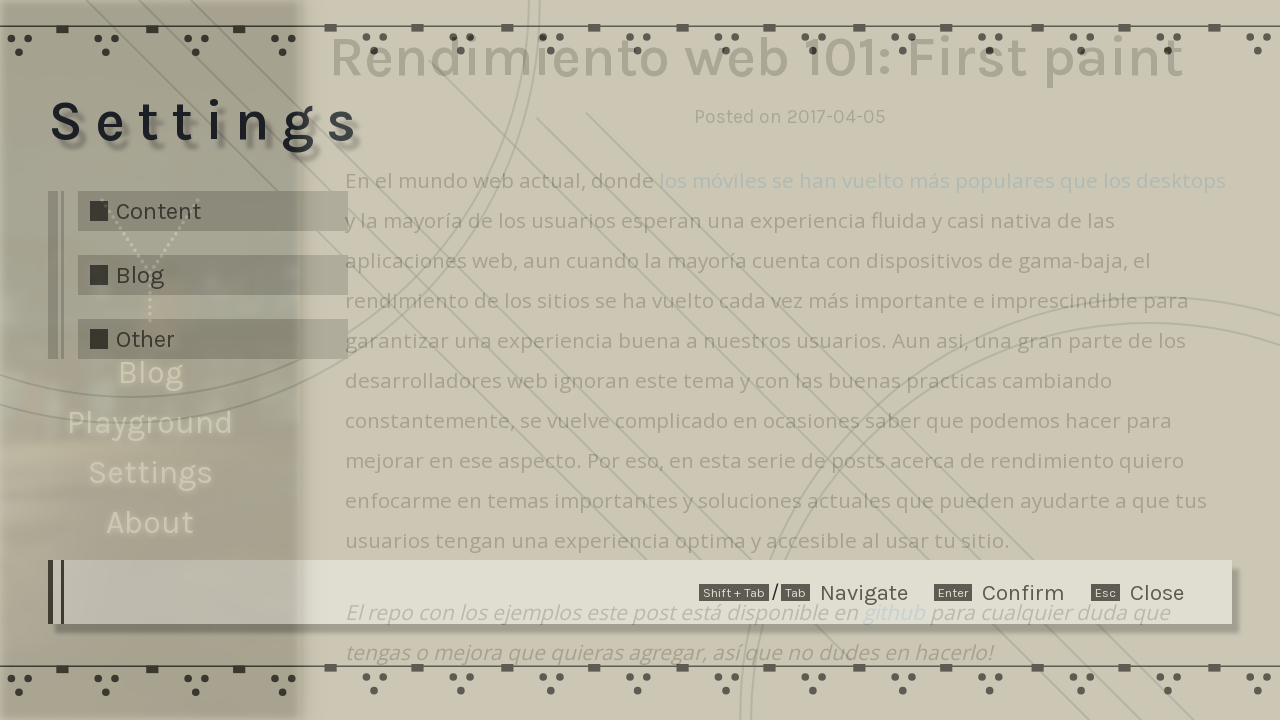

Verified that sharing buttons are now hidden after disabling the feature
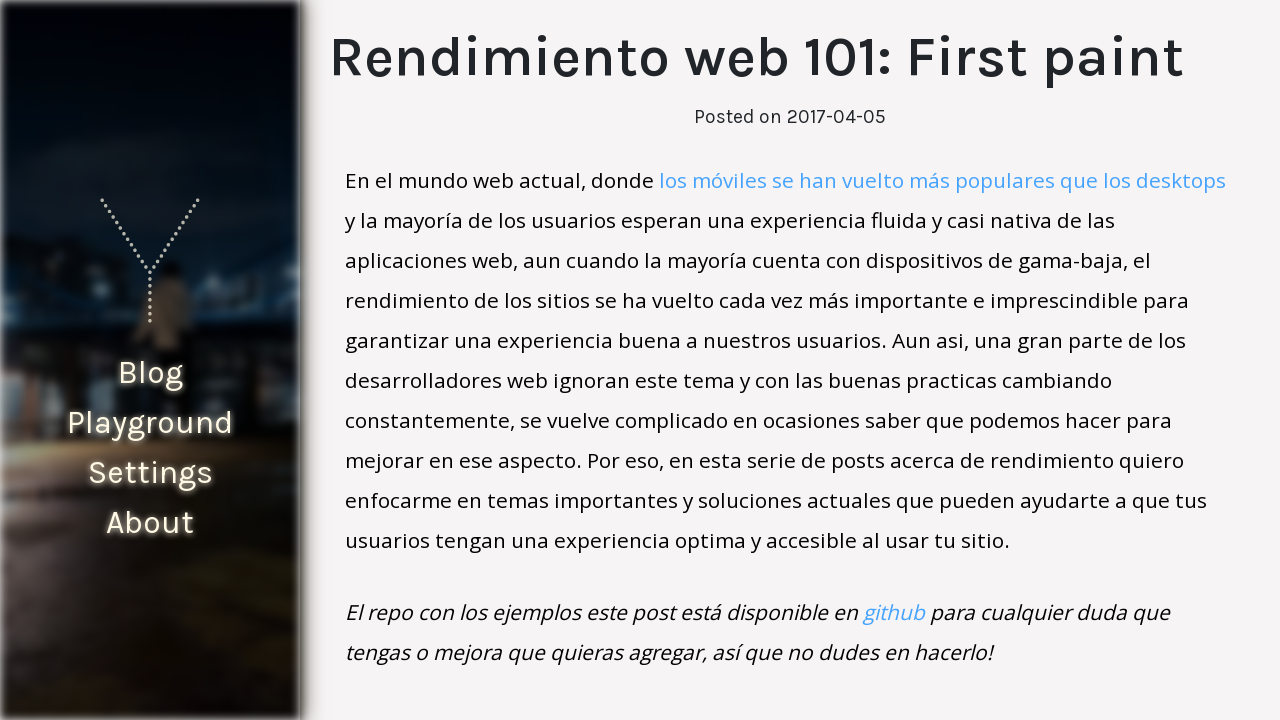

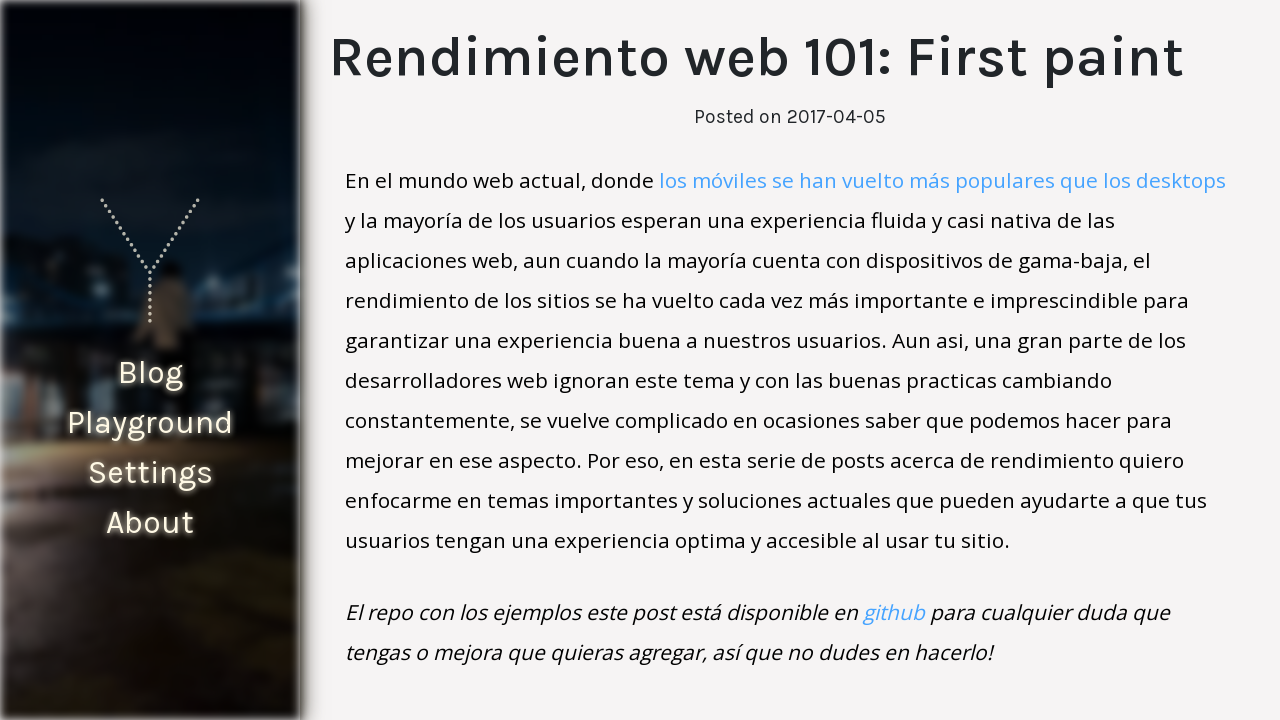